Tests the e-commerce flow of adding an item to cart by ctrl+clicking to open in new tab, adding to cart, accepting the alert, then verifying the item appears in the cart.

Starting URL: https://www.demoblaze.com/index.html

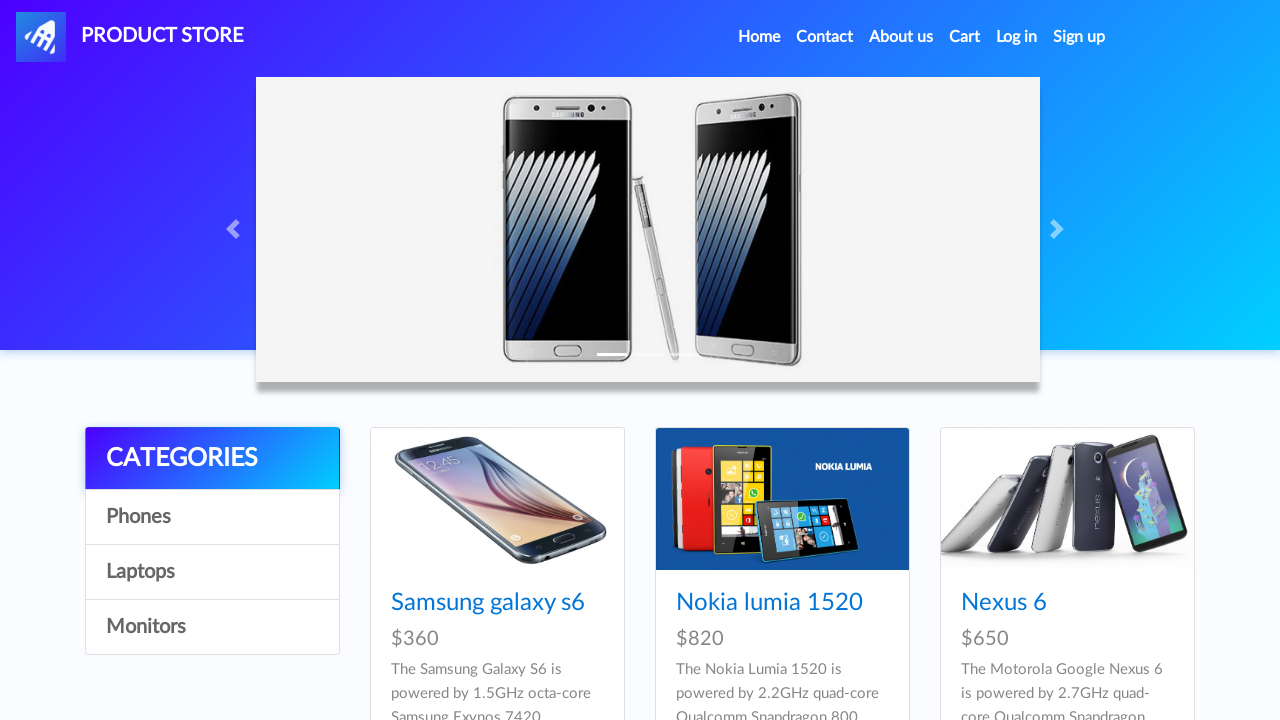

Ctrl+clicked first product to open in new tab at (497, 556) on .h-100 >> nth=0
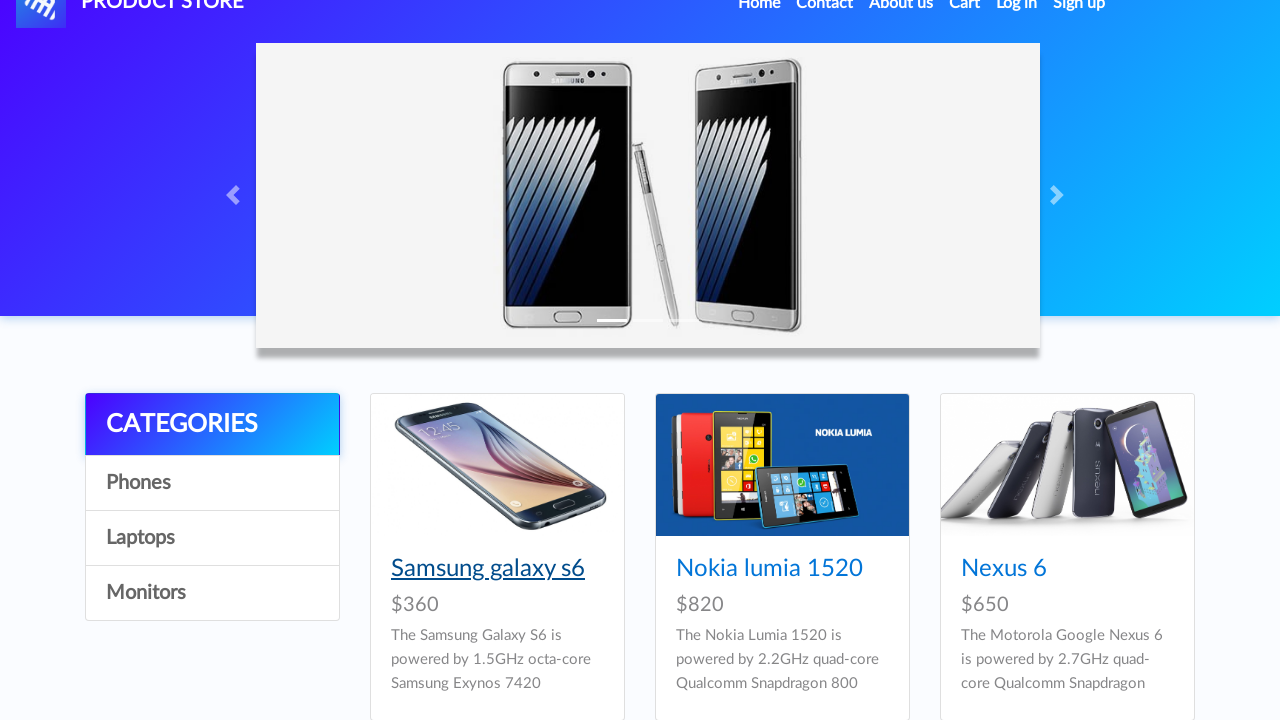

Switched to new product page tab
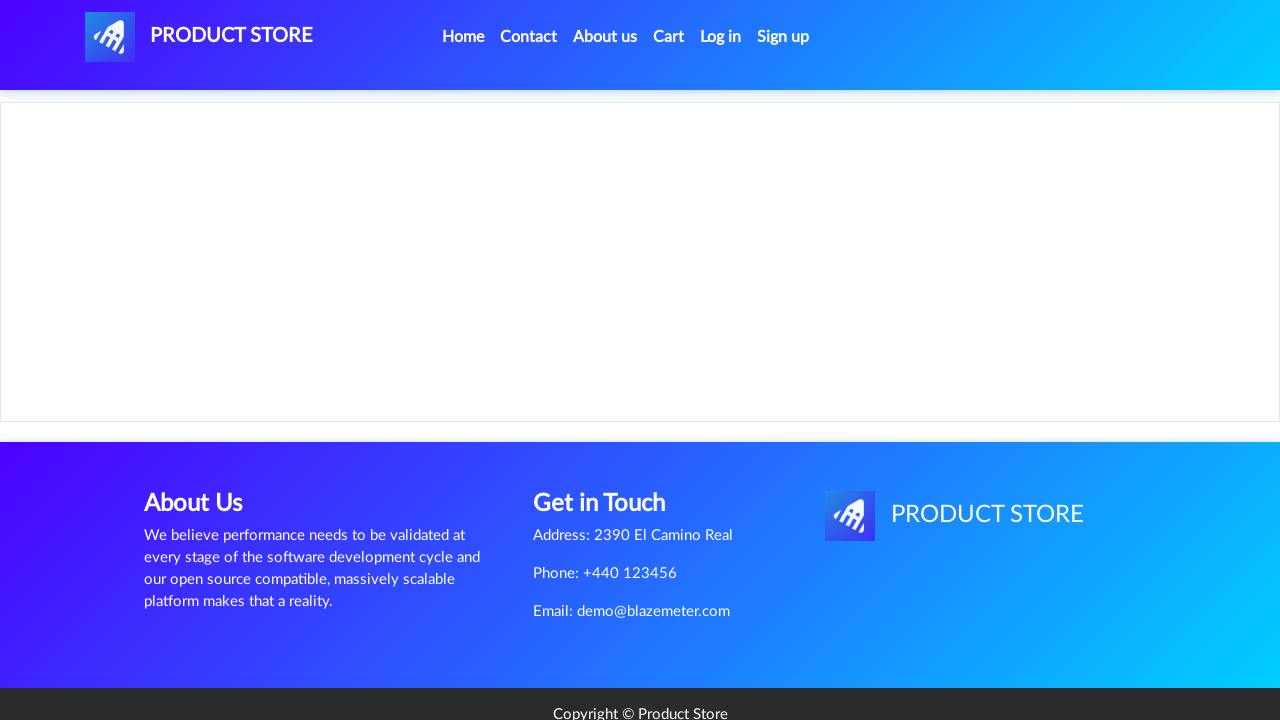

Retrieved item name: Samsung galaxy s6
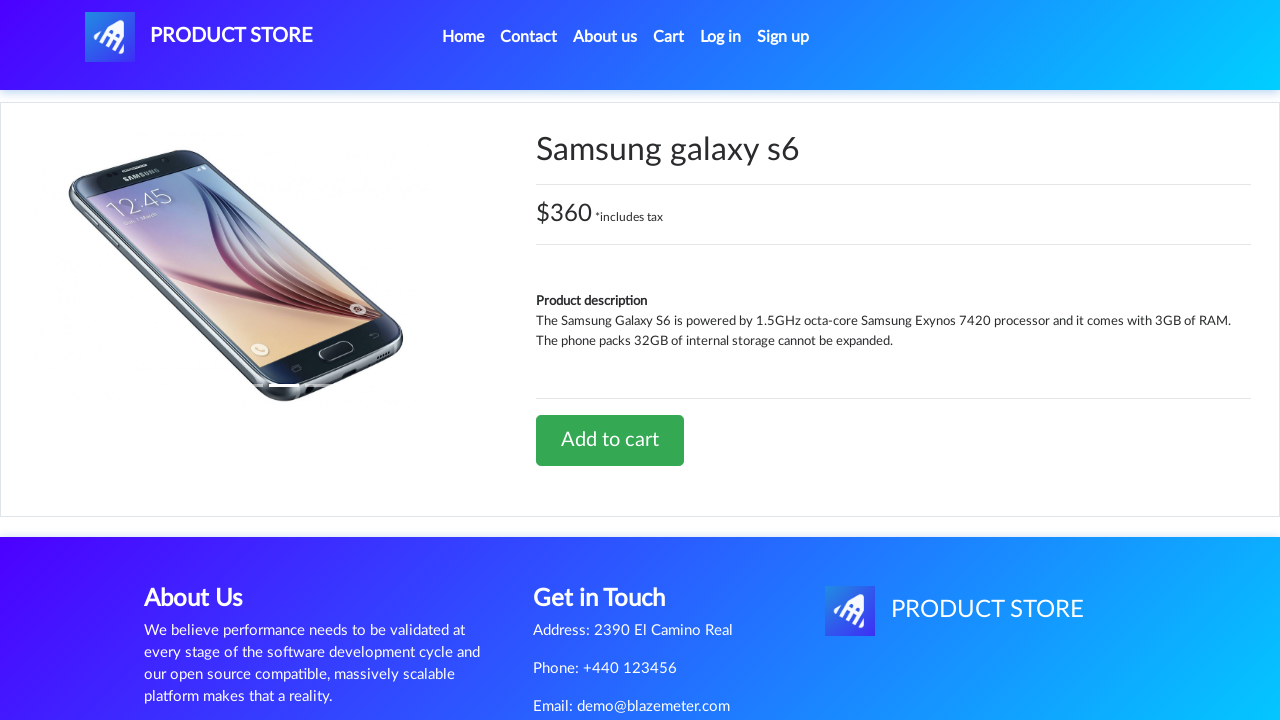

Clicked 'Add to cart' button at (610, 440) on .btn-success
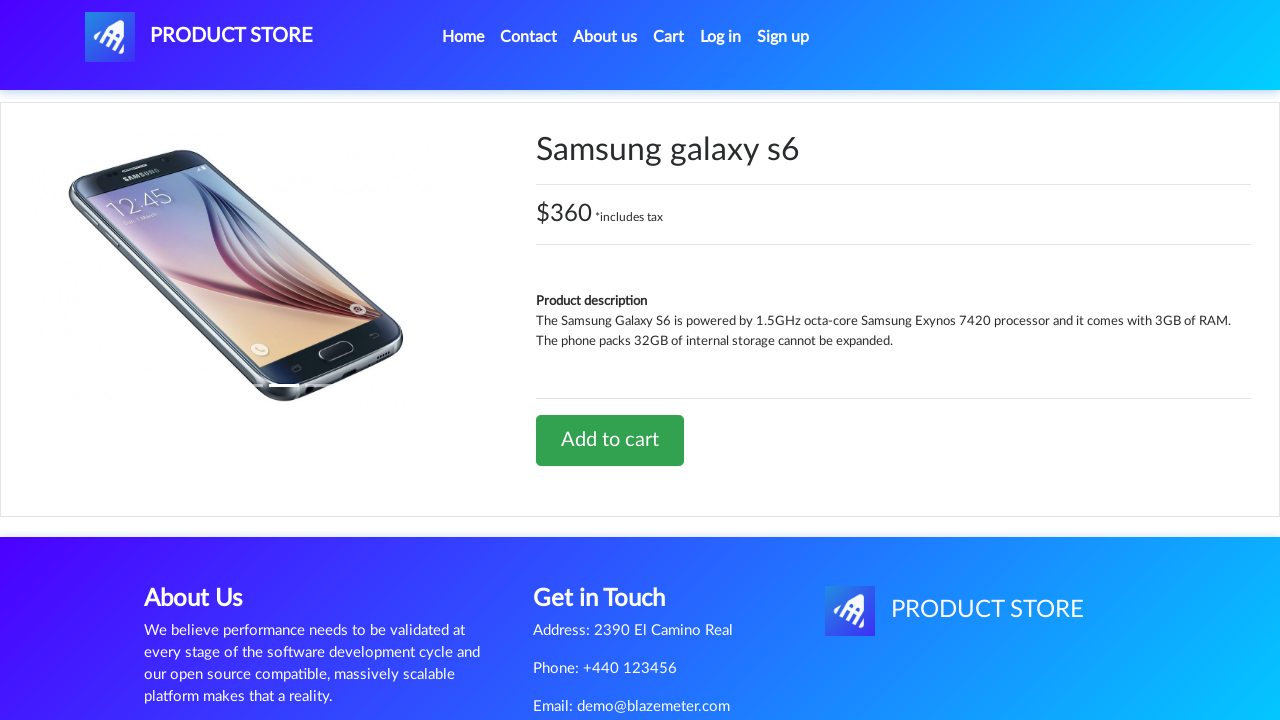

Alert accepted and processed
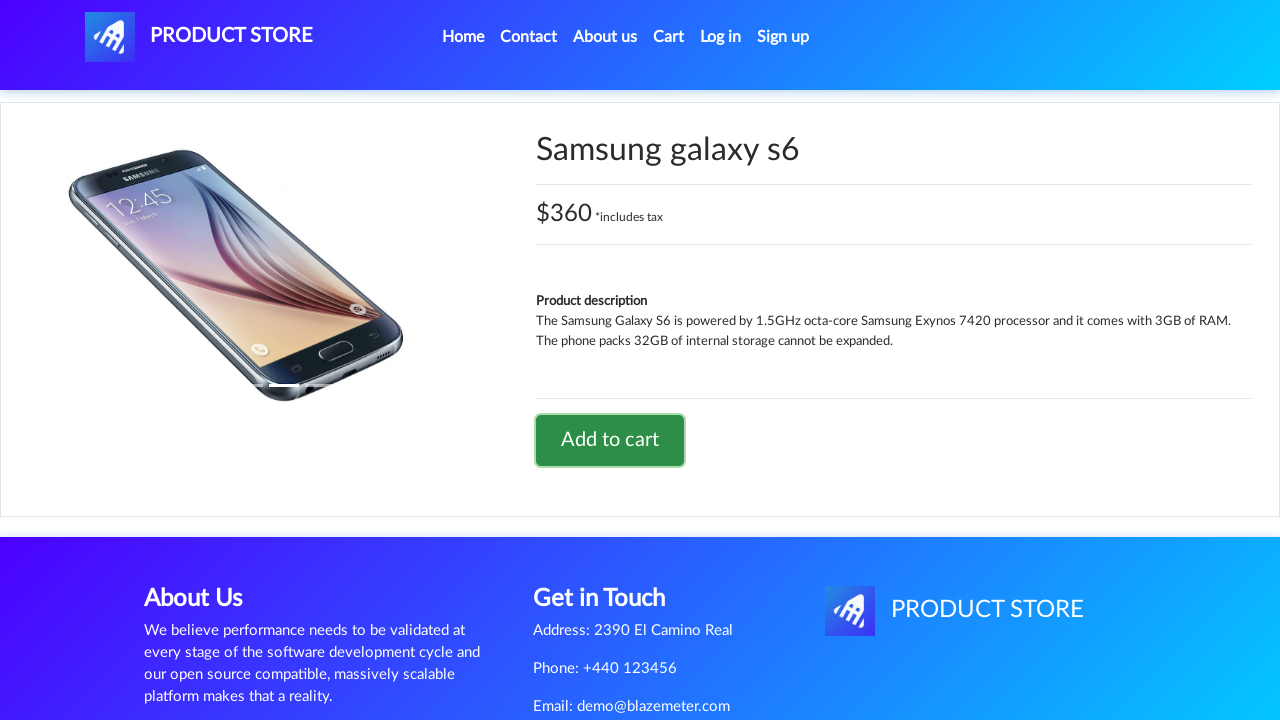

Closed product page tab
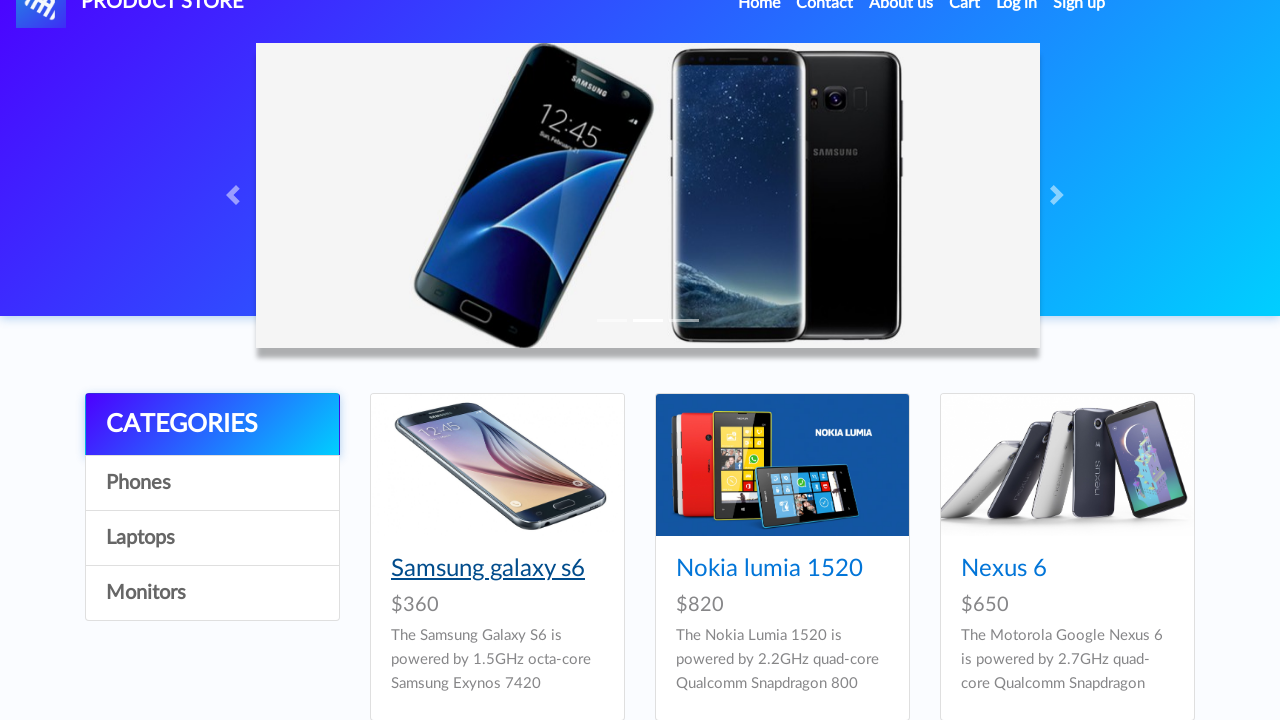

Clicked on Cart link at (965, 20) on #cartur
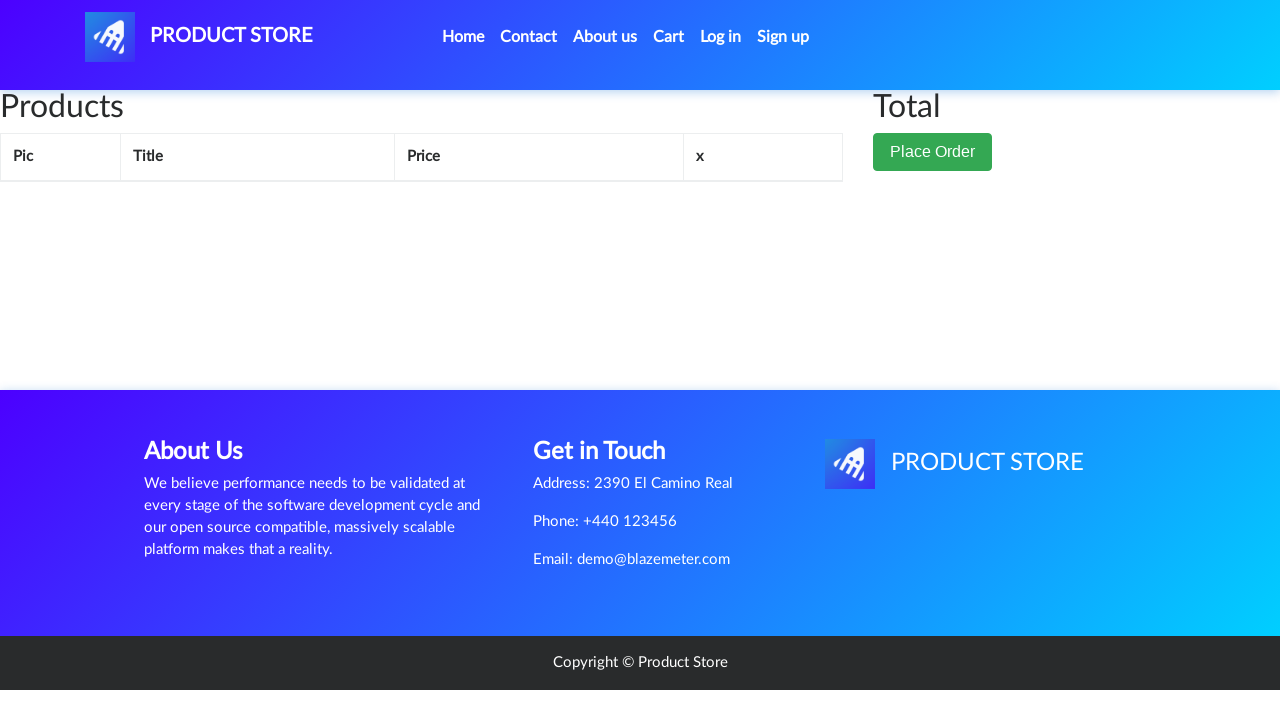

Cart loaded and item selector found
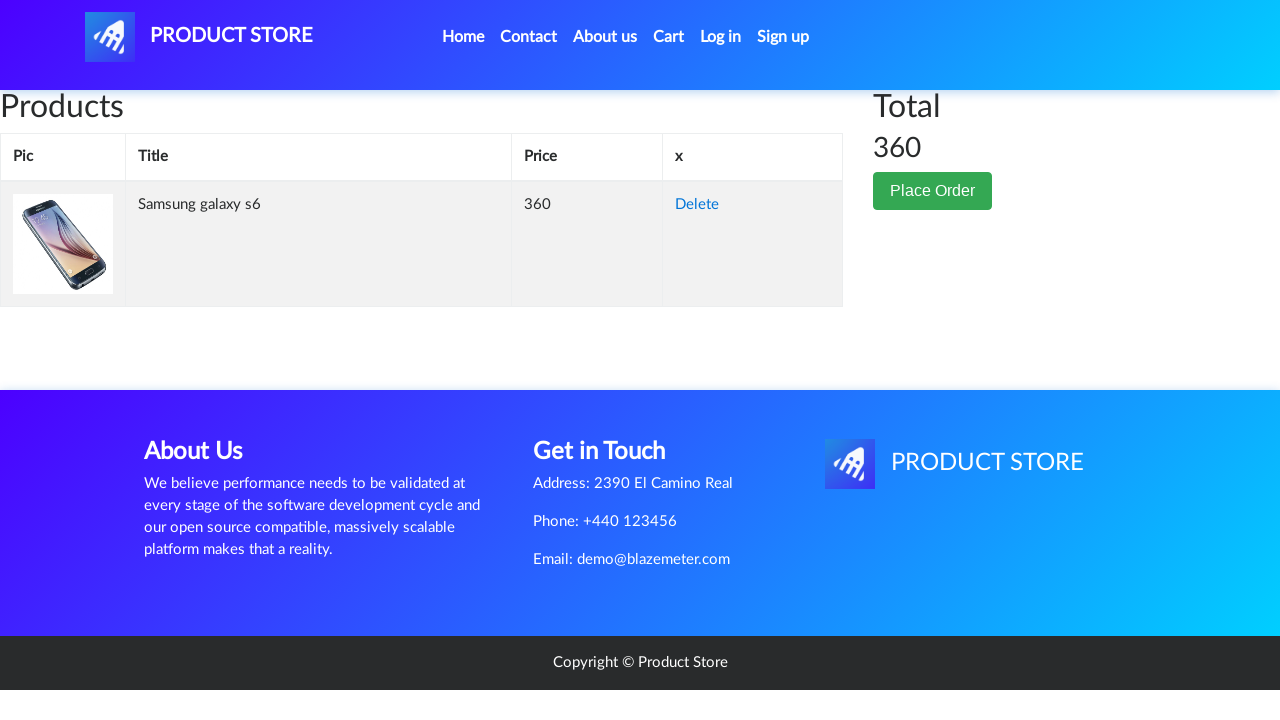

Retrieved cart item text: Samsung galaxy s6
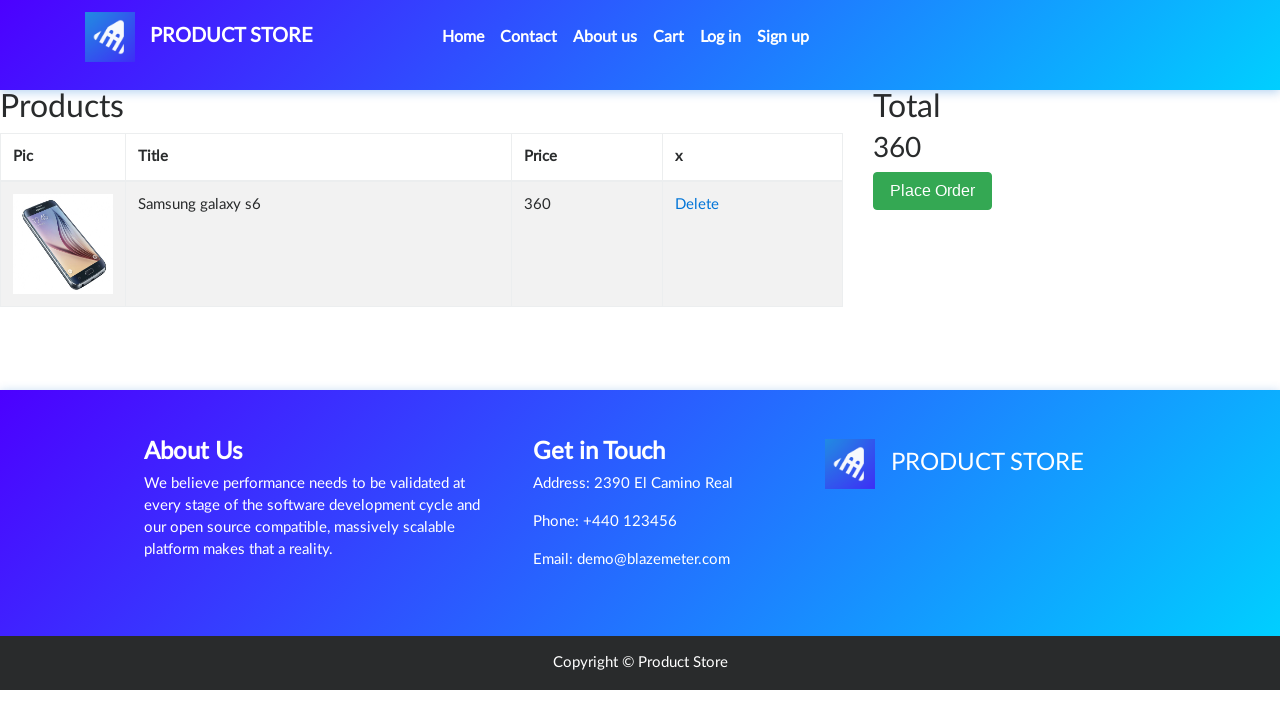

Assertion passed: item name matches cart item (Samsung galaxy s6)
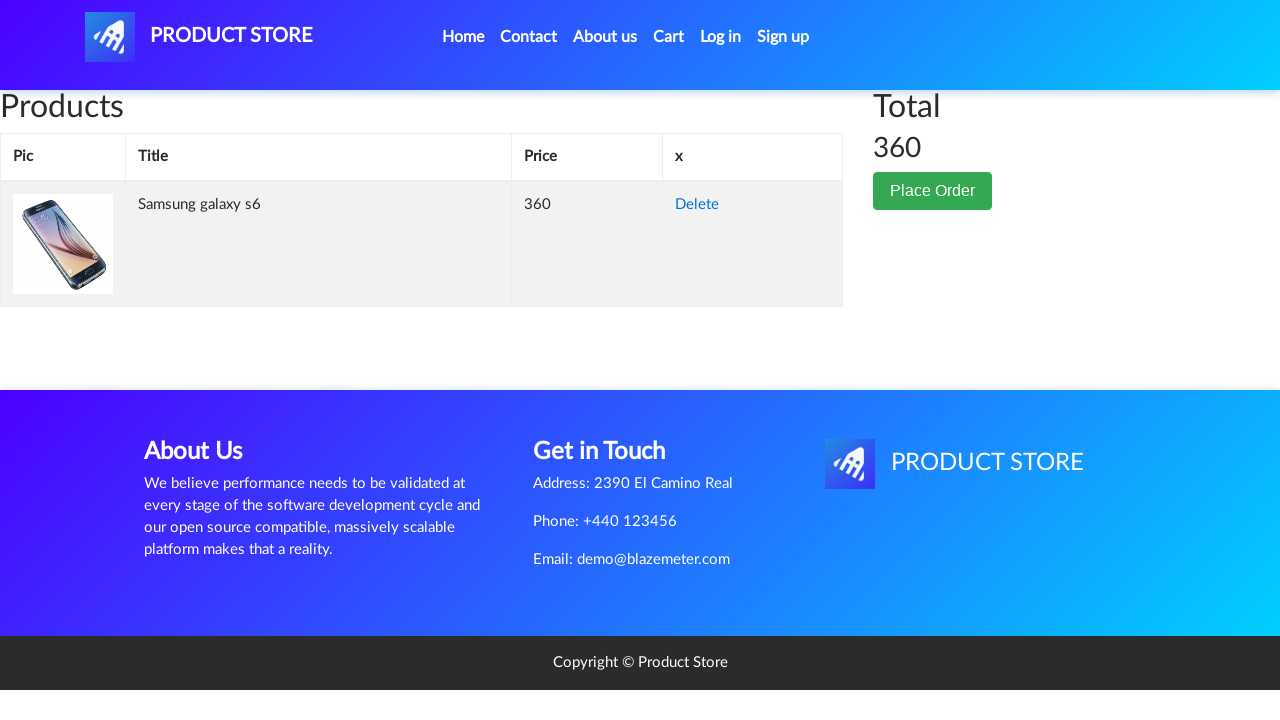

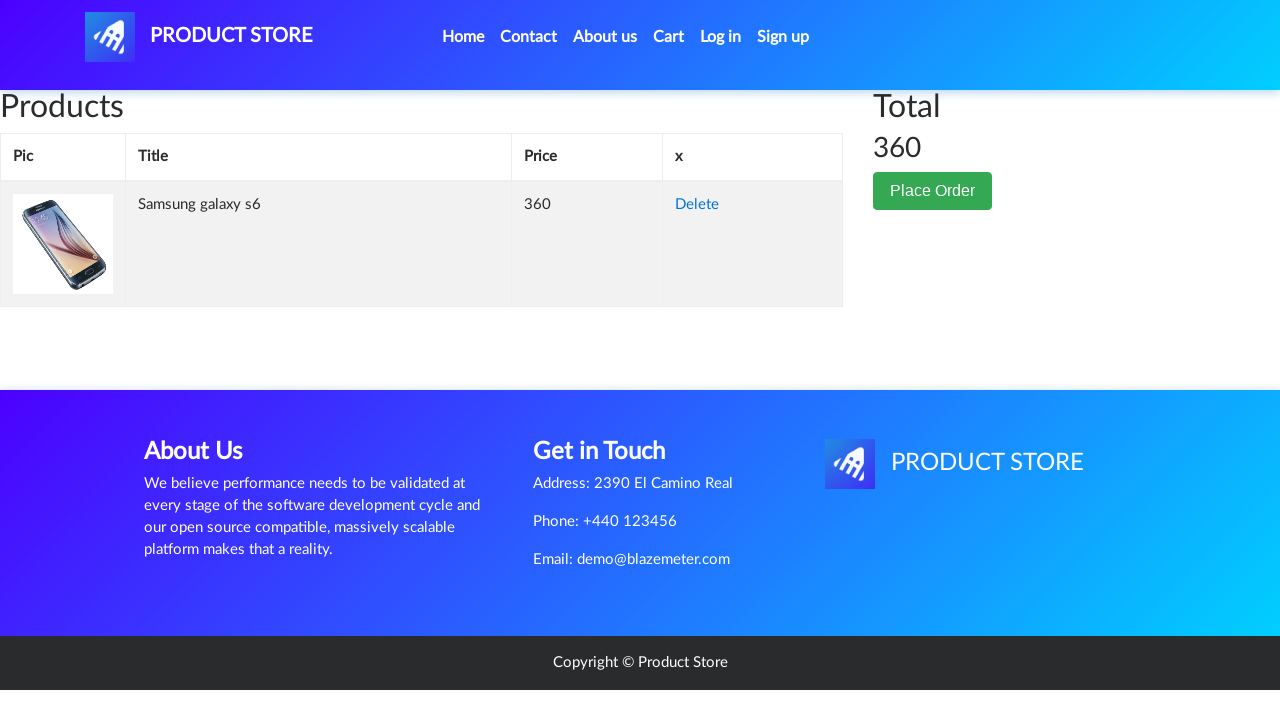